Tests jQuery UI slider functionality by dragging the slider handle to move it horizontally

Starting URL: http://jqueryui.com/resources/demos/slider/default.html

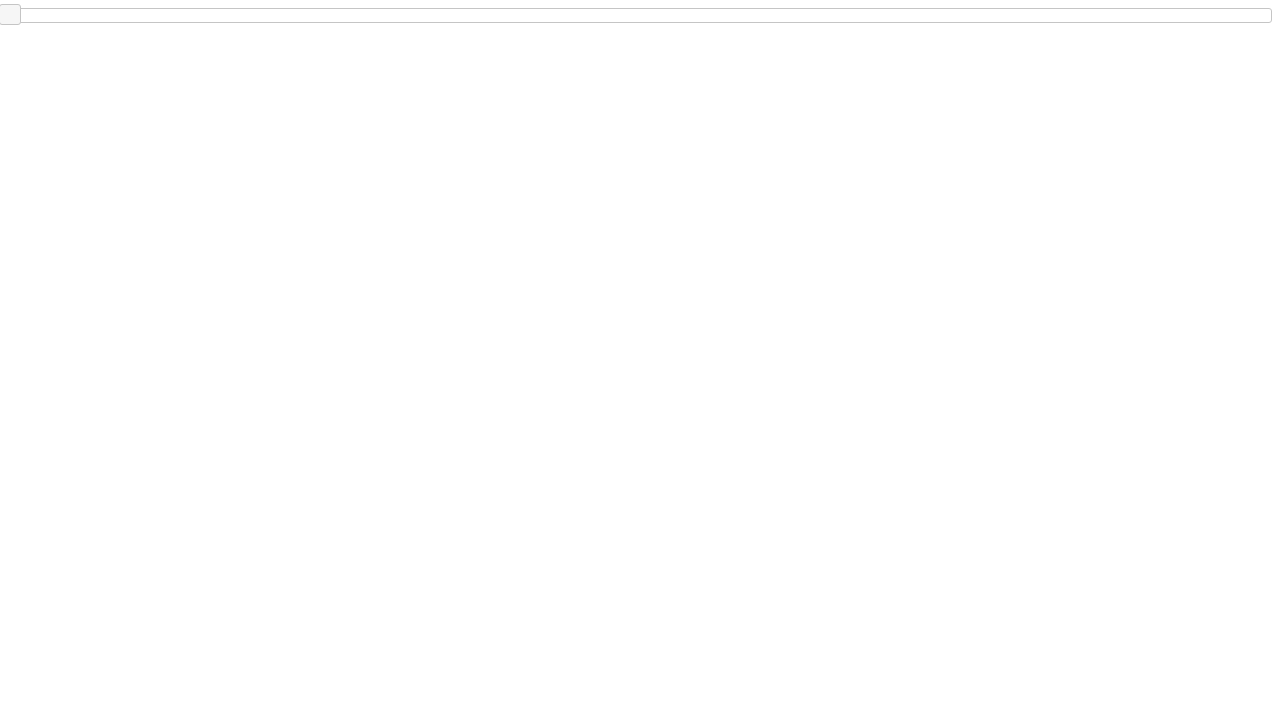

Located the slider element by XPath
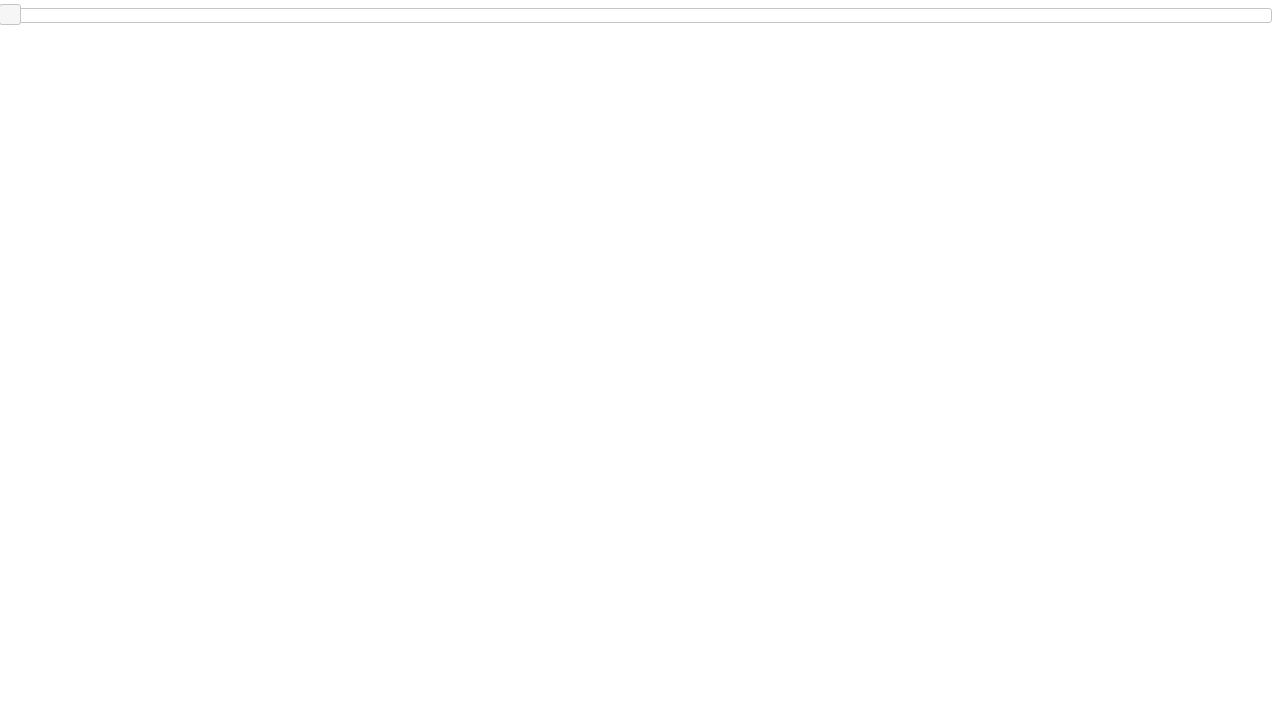

Slider element became visible
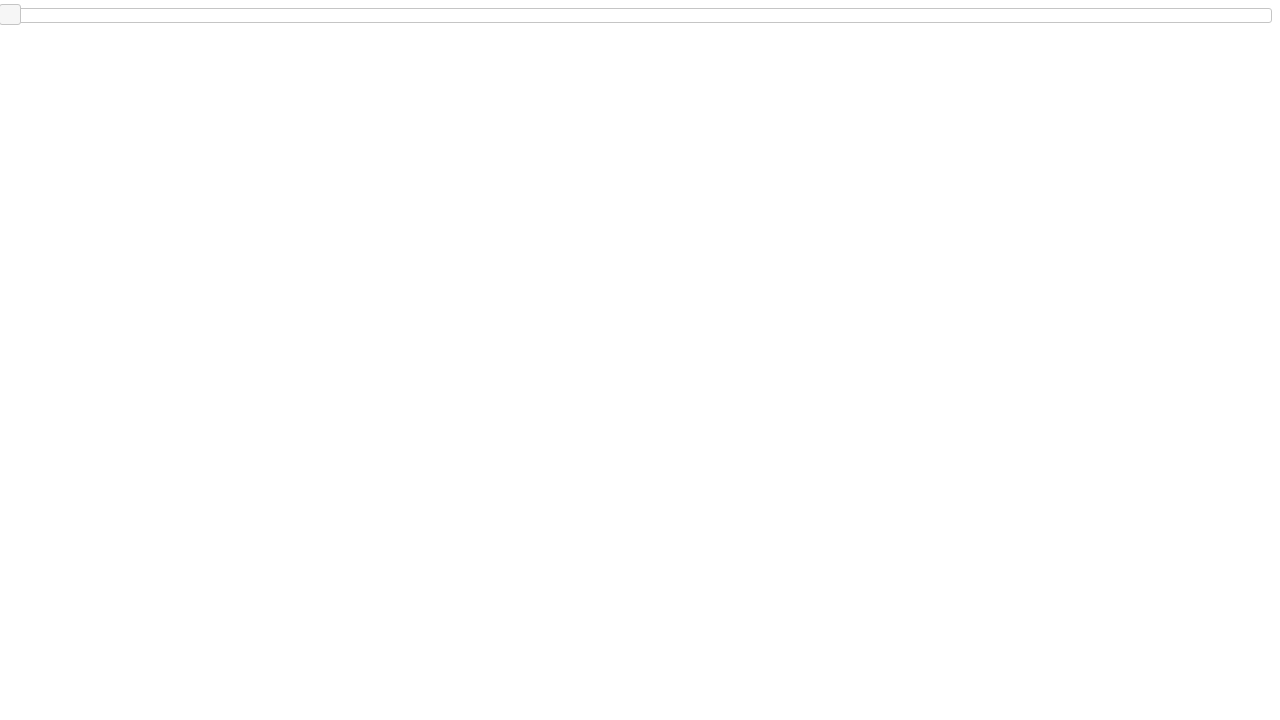

Located the slider handle element
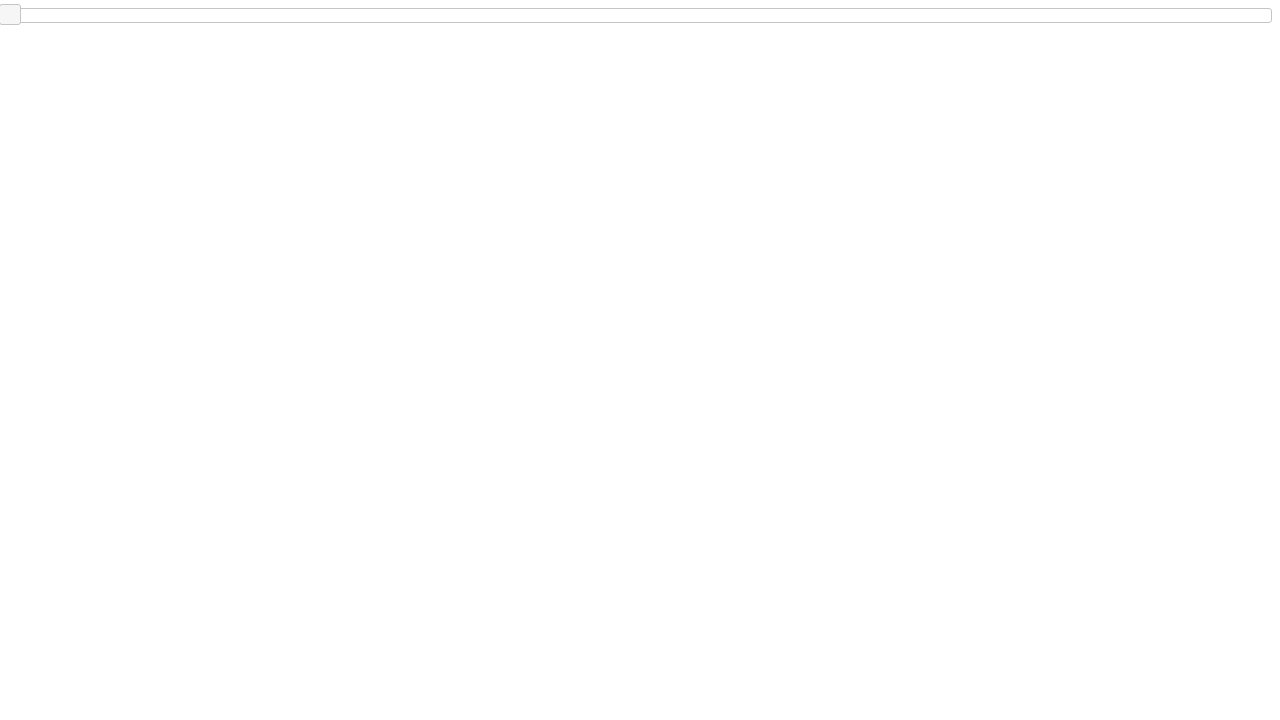

Dragged slider handle 100 pixels to the right at (100, 5)
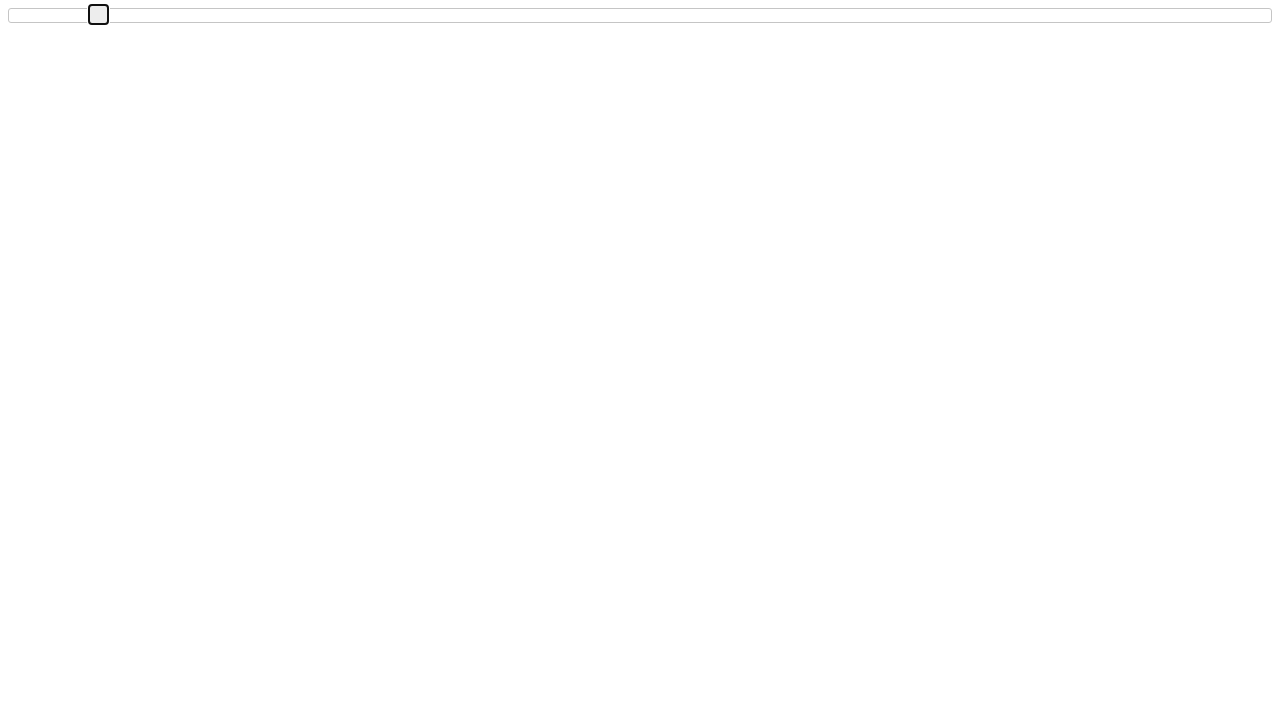

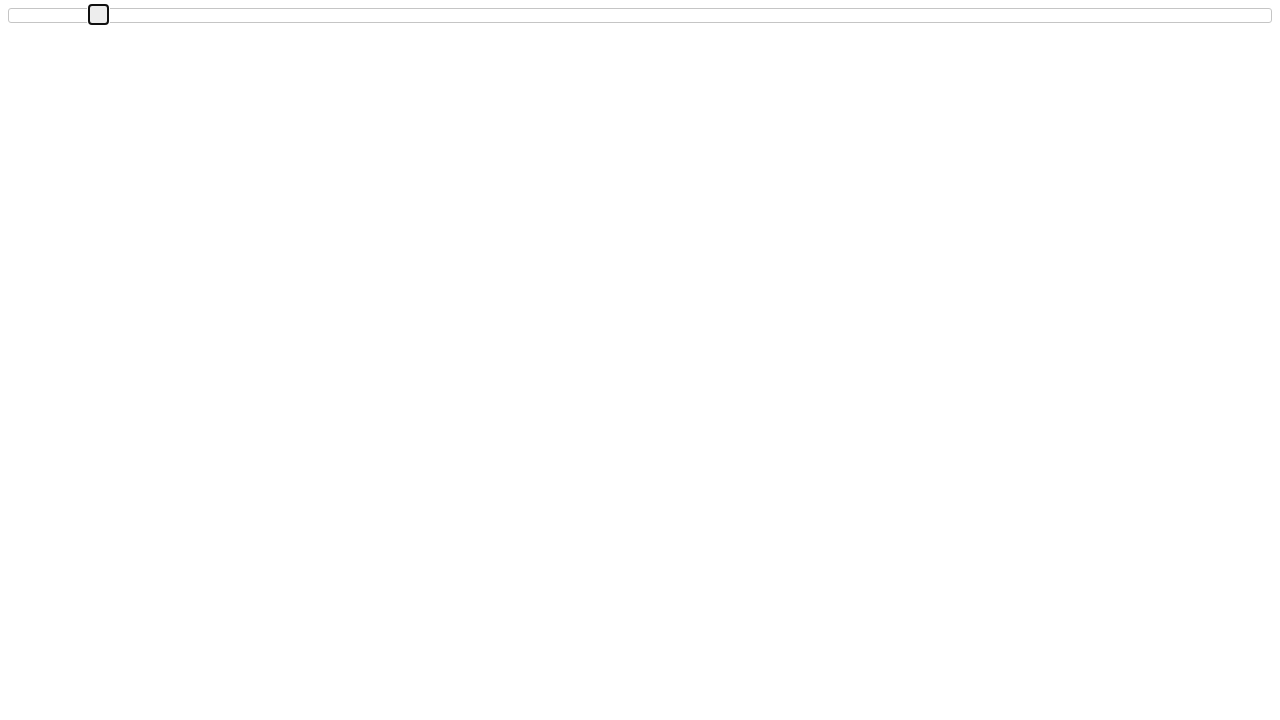